Tests search functionality on a GitHub Pages site by clicking the search box, entering a search term, and pressing Enter to submit

Starting URL: https://pjt3591oo.github.io/search

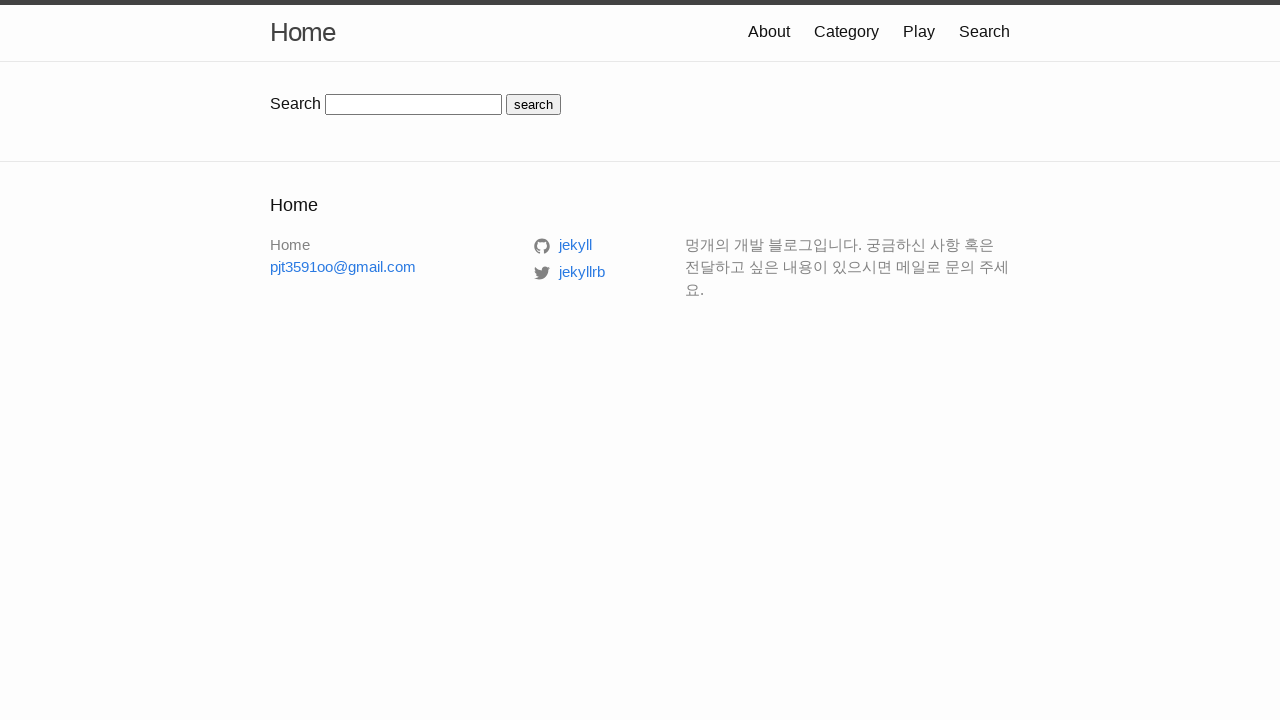

Clicked on the search box at (414, 104) on input#search-box
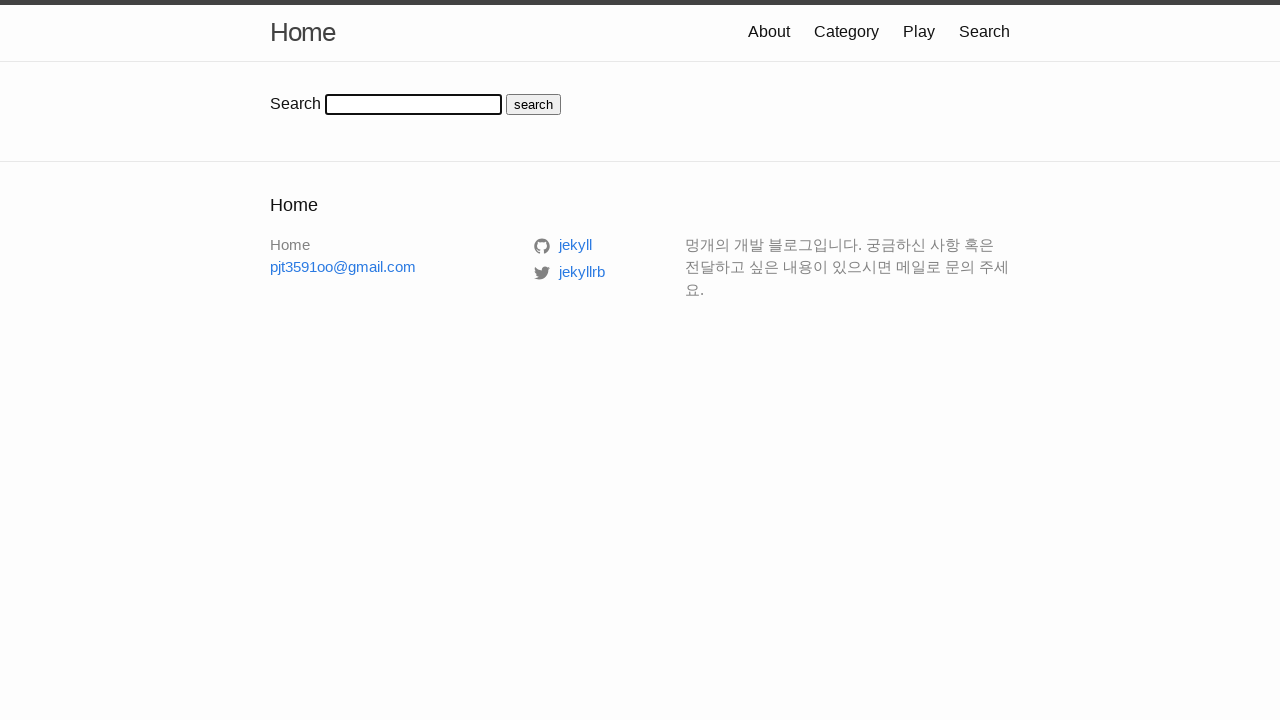

Entered 'test' as search query on input#search-box
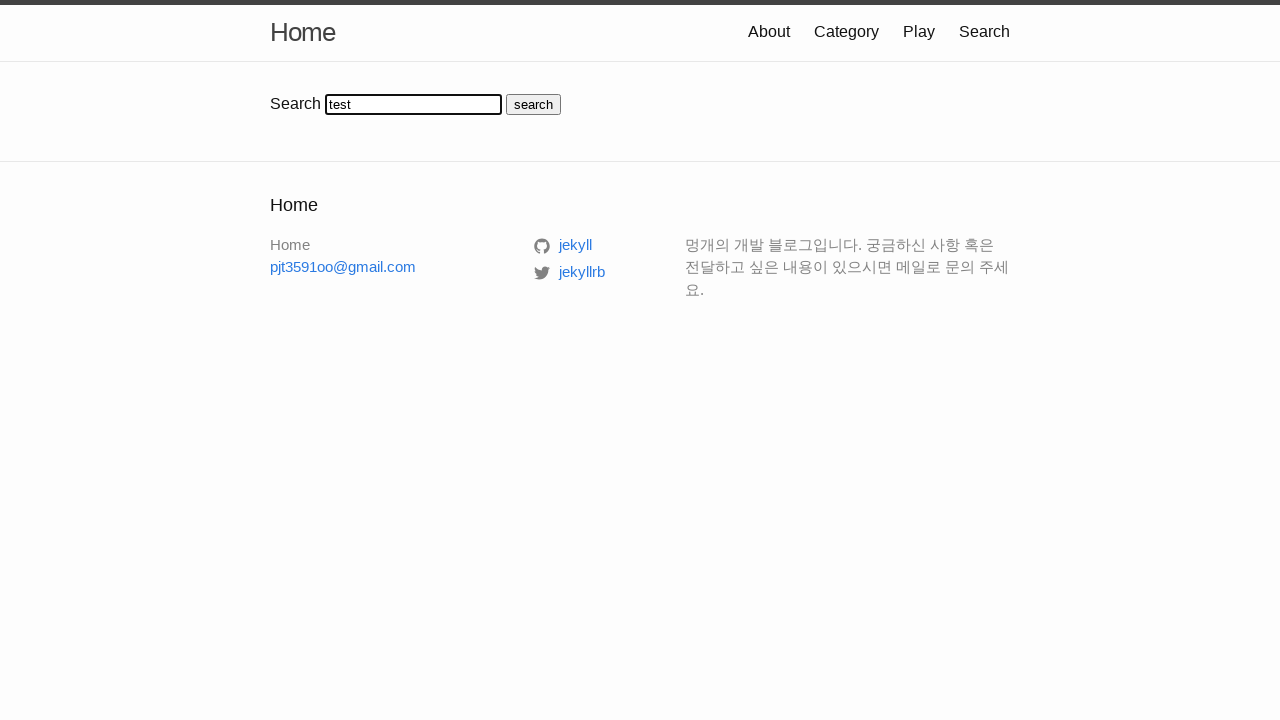

Pressed Enter to submit search on input#search-box
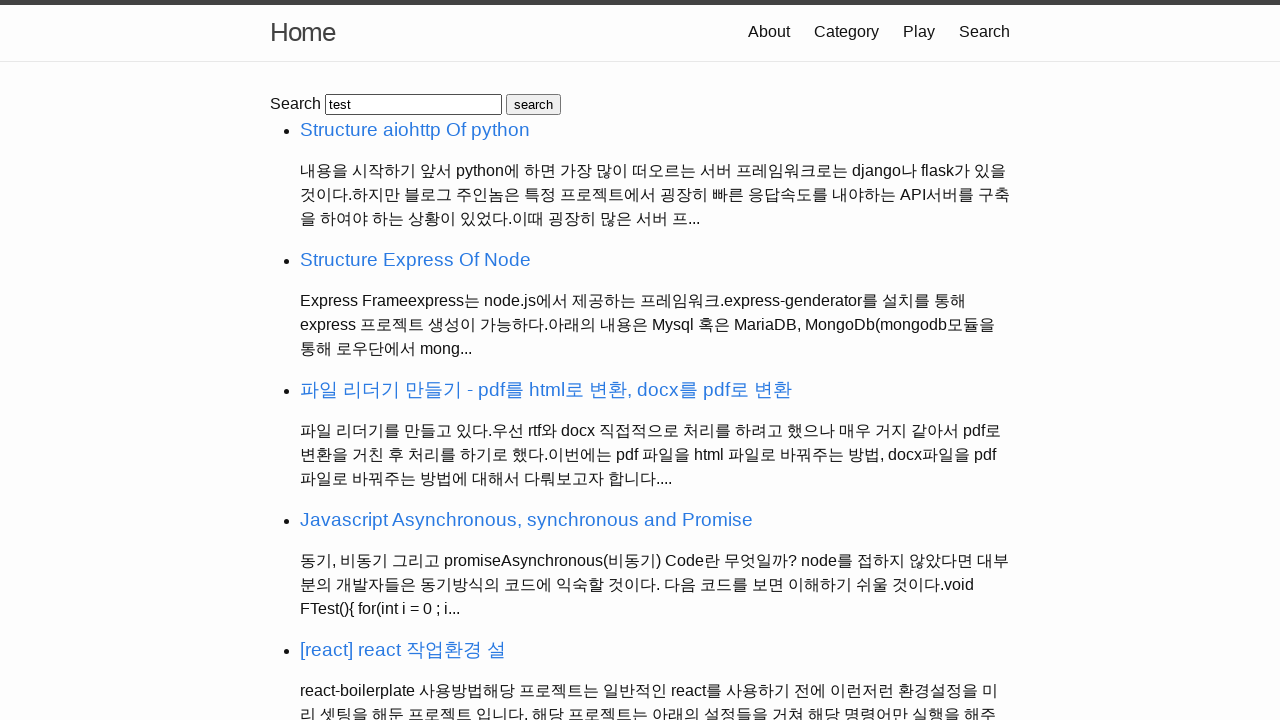

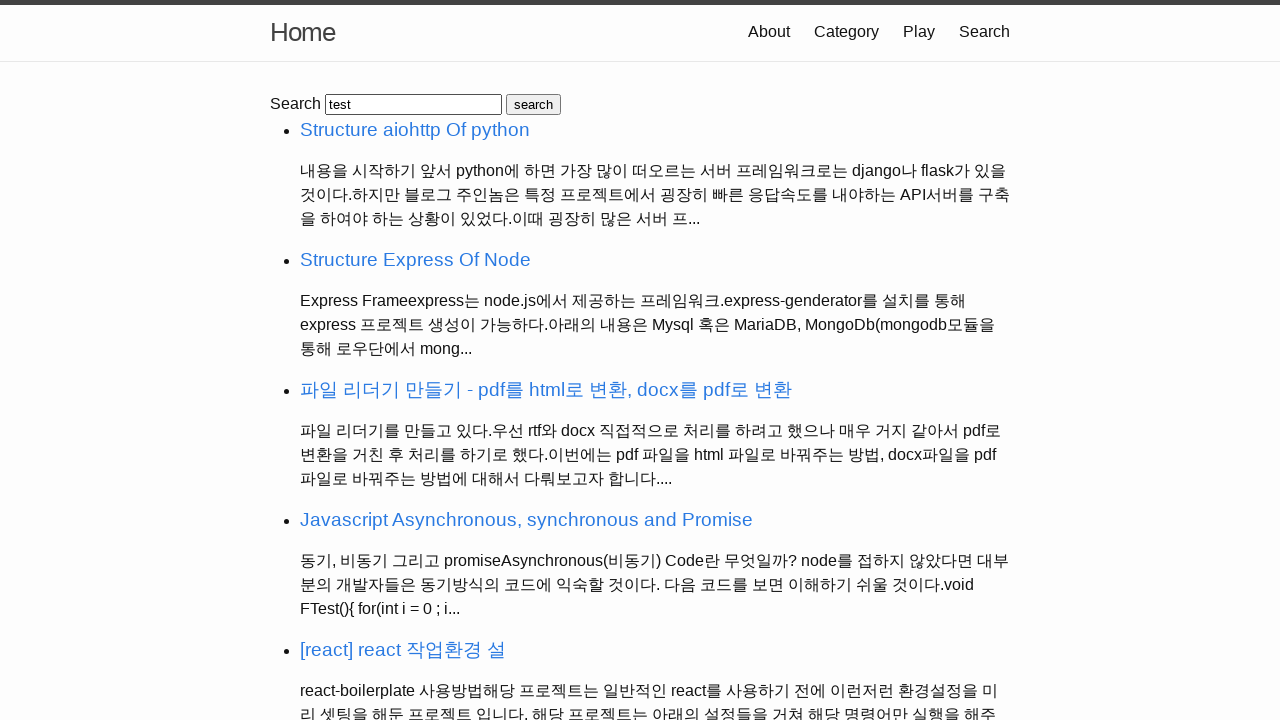